Tests scrolling functionality by scrolling both vertically (3000px) and horizontally (500px) on a large page

Starting URL: https://the-internet.herokuapp.com/large

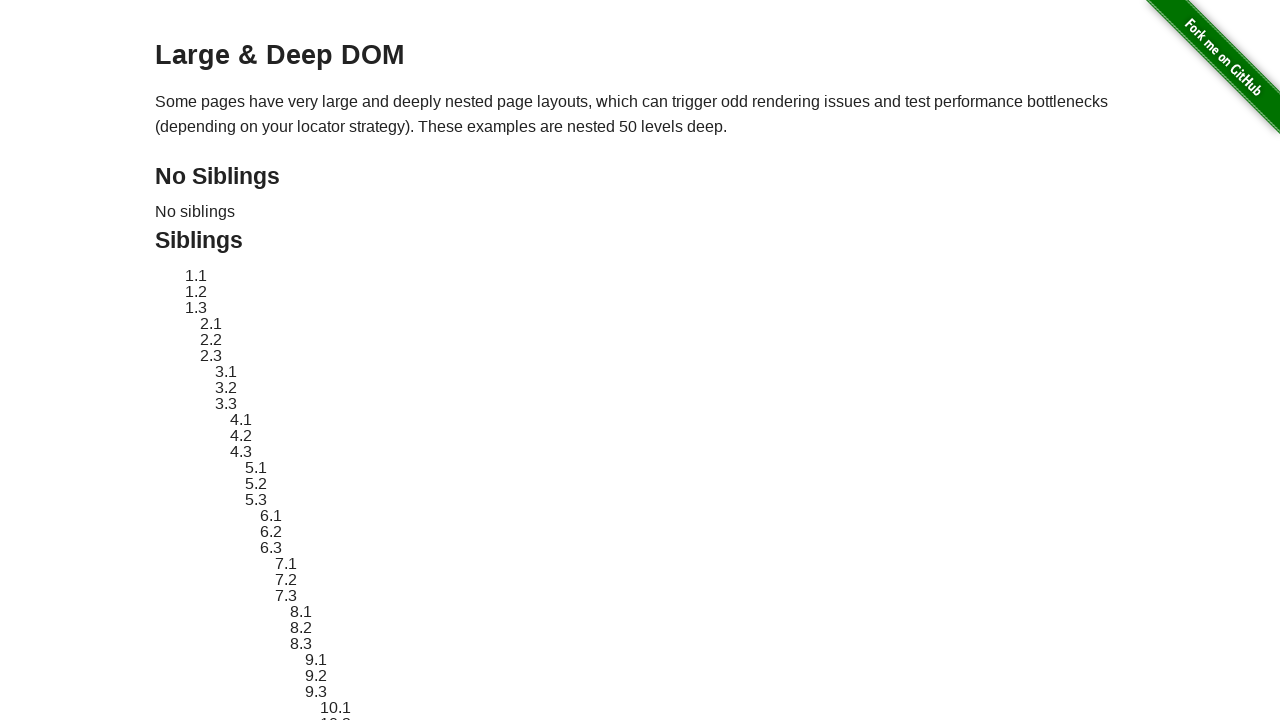

Navigated to large page at https://the-internet.herokuapp.com/large
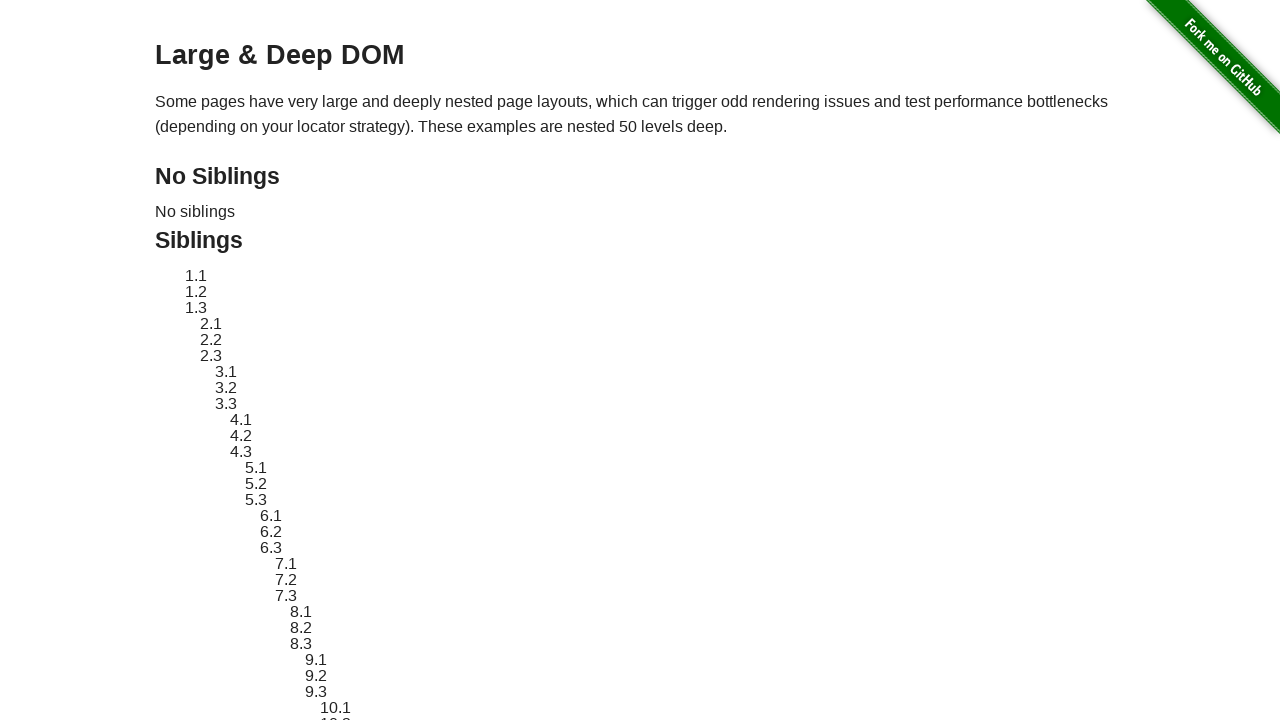

Scrolled down 3000px vertically and 500px horizontally using window.scrollBy()
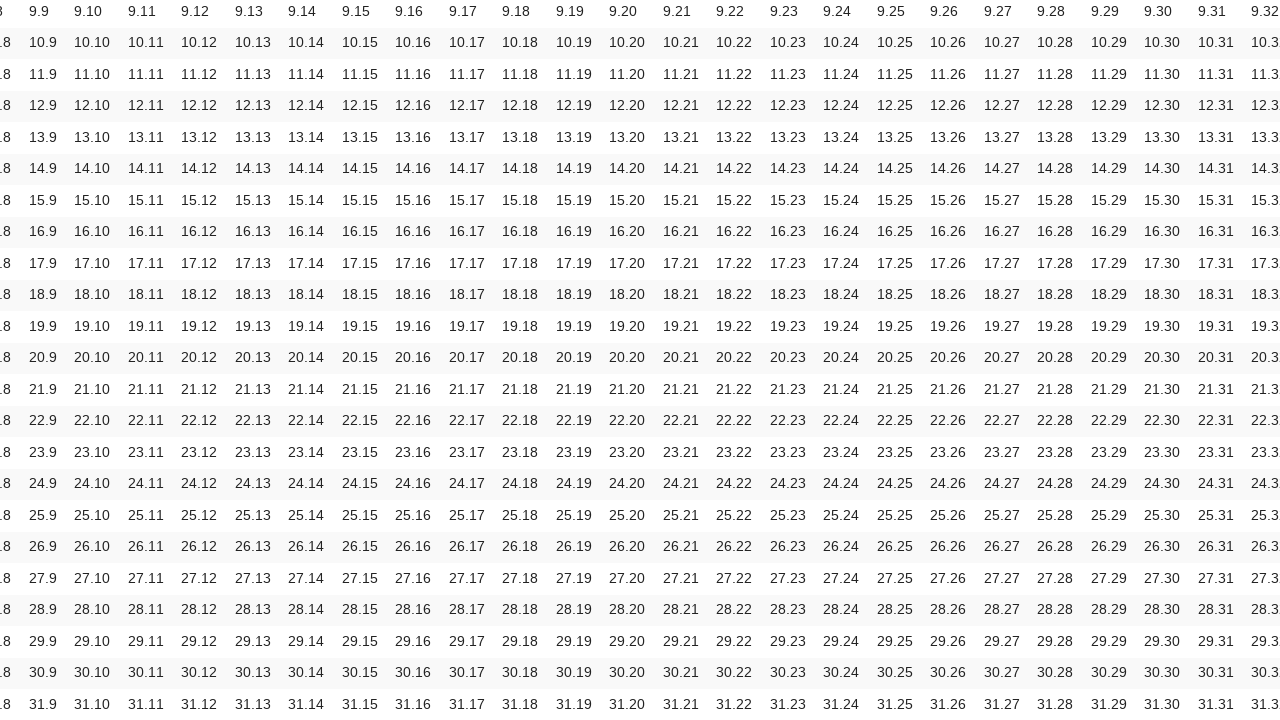

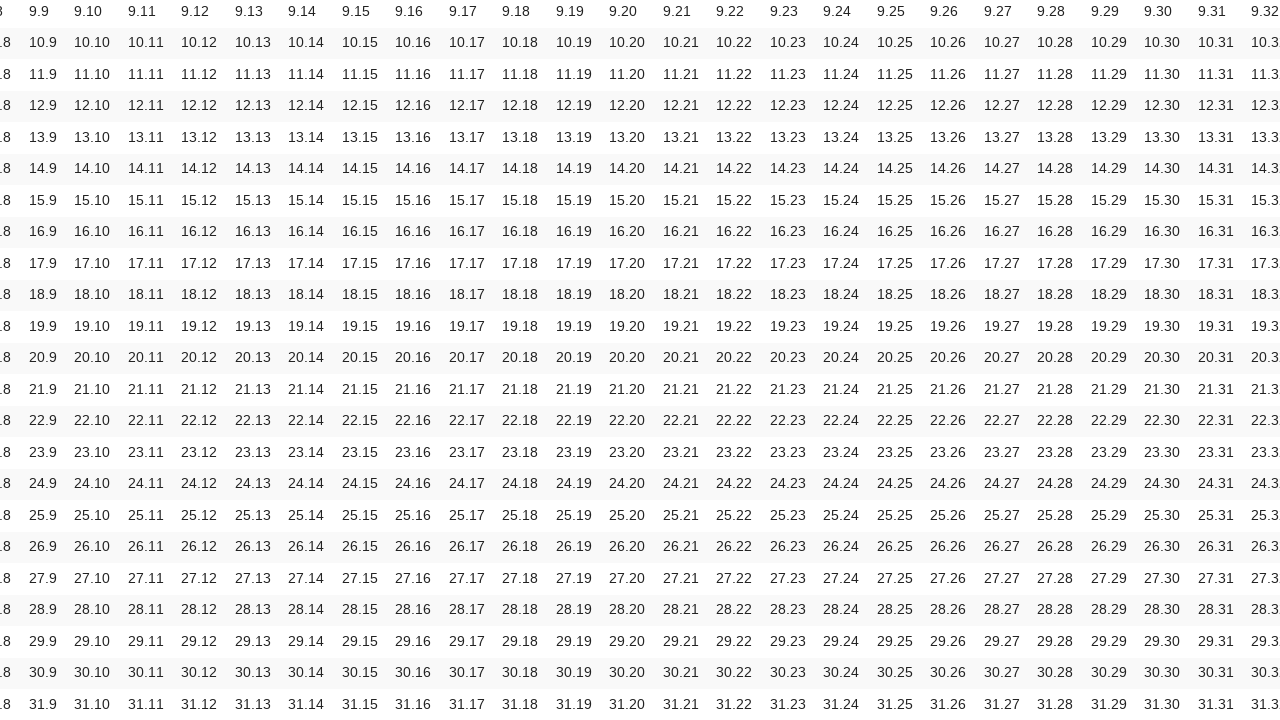